Python version that tests an XML transformer web application by selecting an XML type from a searchable dropdown and verifying the Transform button is present

Starting URL: https://mohan-chinnappan-n5.github.io/xml/sfl-xslt.html

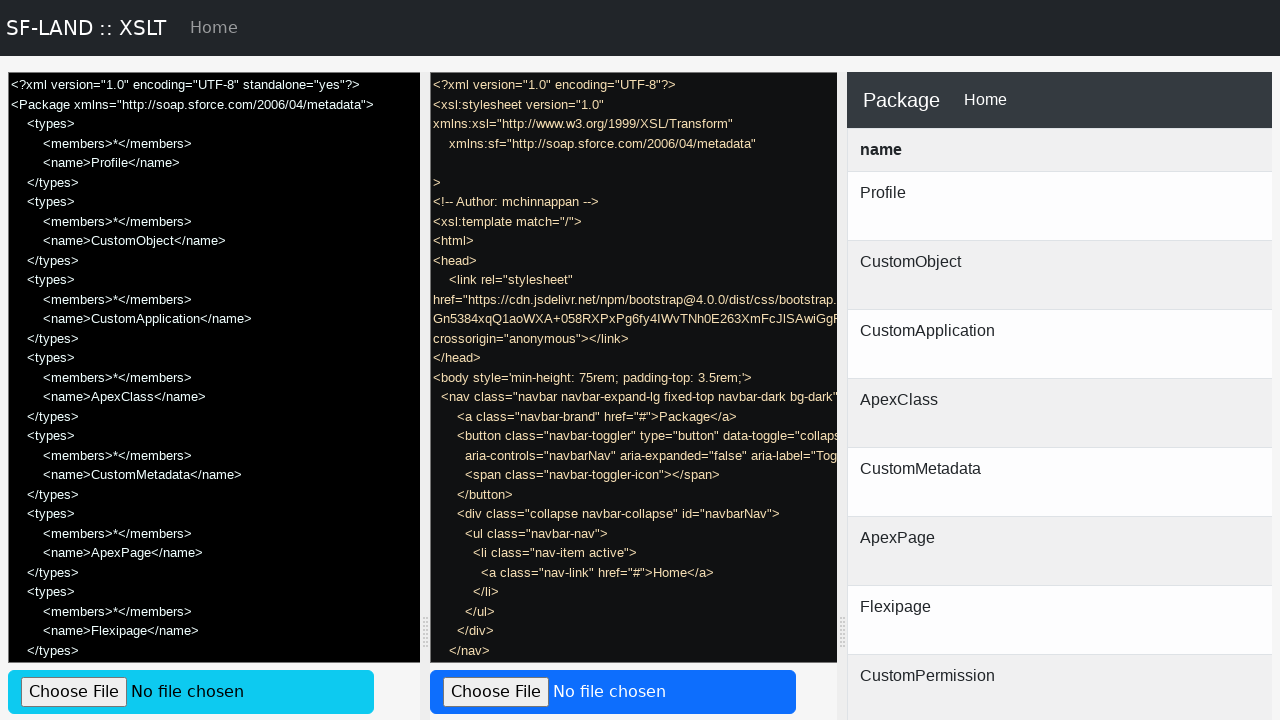

Clicked on the 'Search for XML Type...' input field at (630, 360) on internal:attr=[placeholder="Search for XML Type..."i]
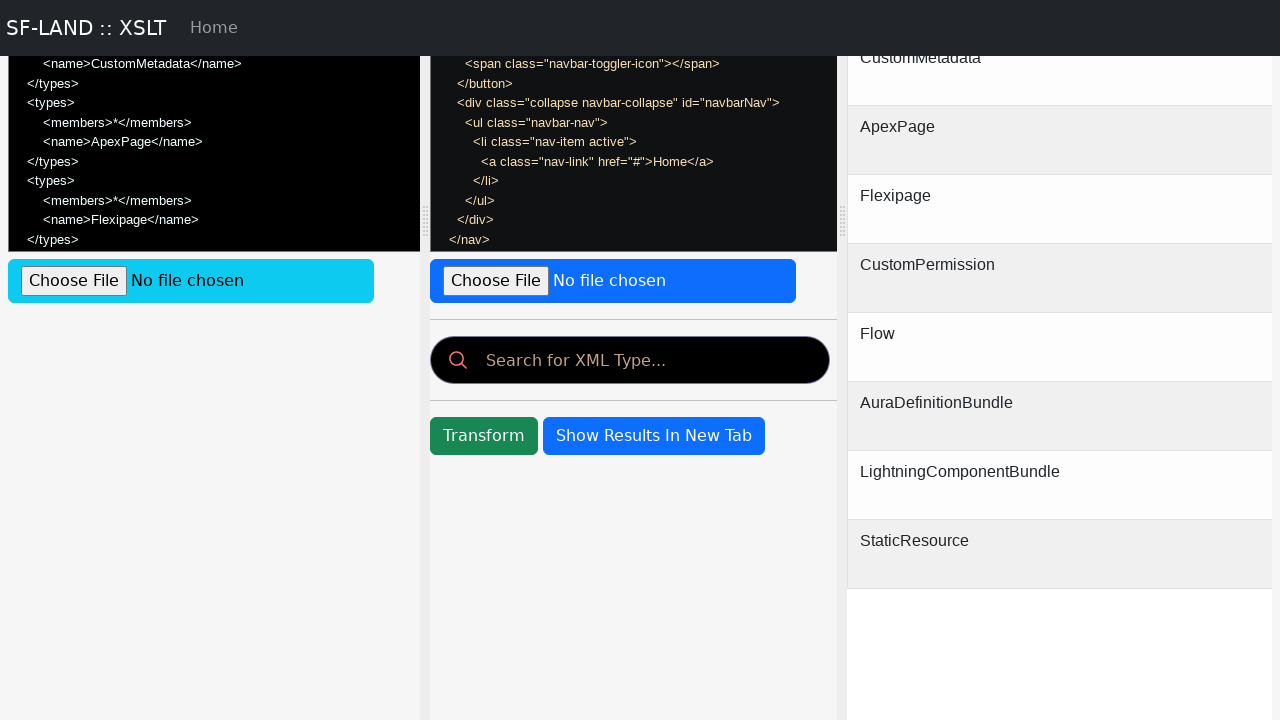

Filled search field with 'p' to filter XML types on internal:attr=[placeholder="Search for XML Type..."i]
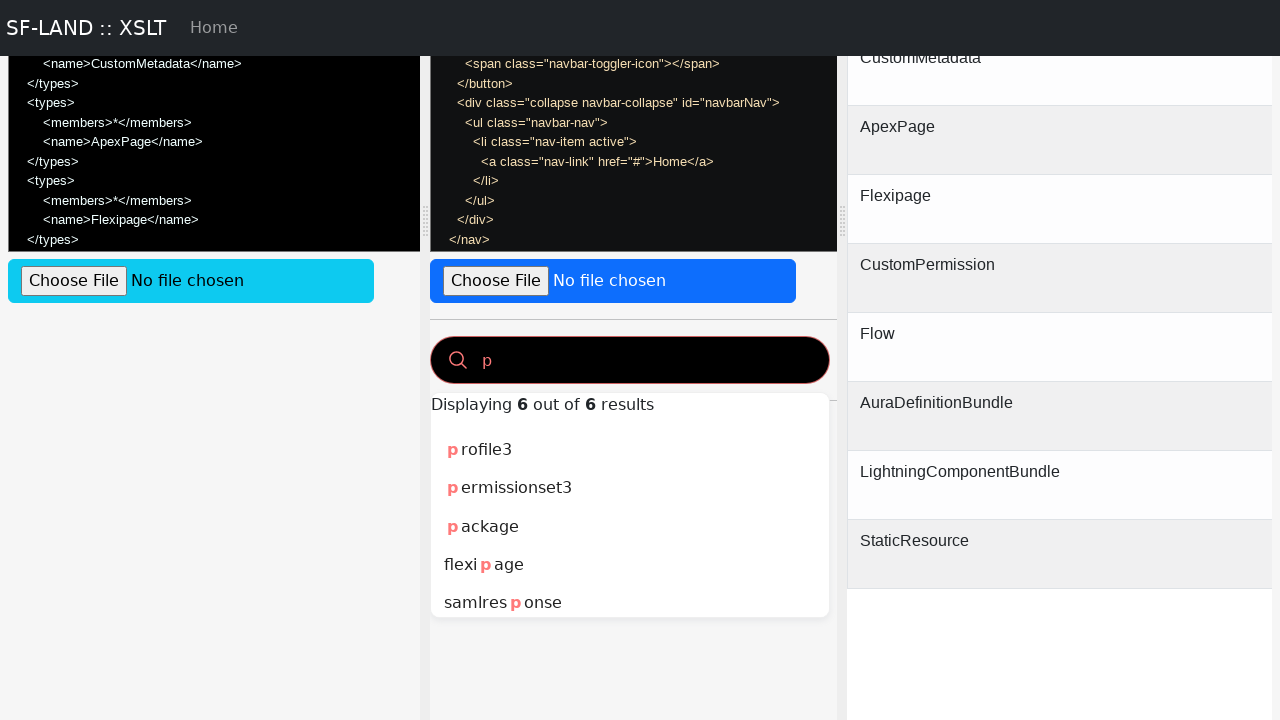

Selected 'profile3' from the dropdown options at (630, 450) on internal:role=option[name="profile3"i]
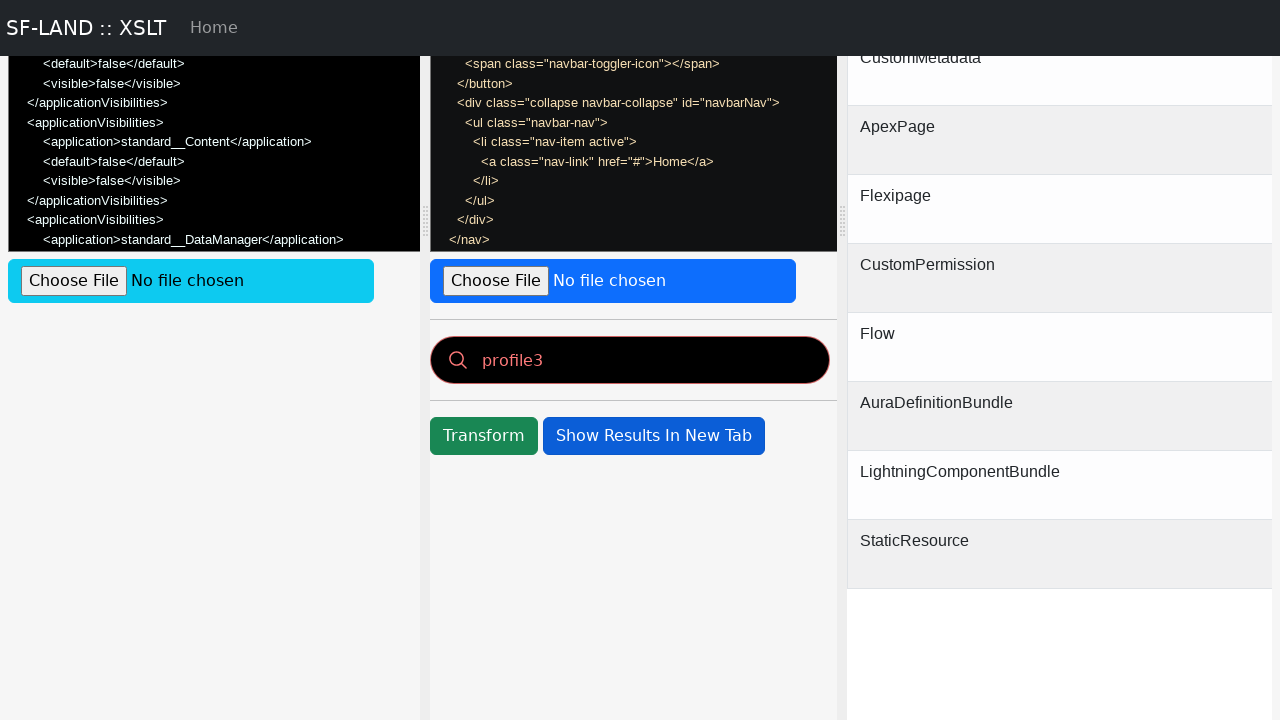

Verified Transform button is present with correct text
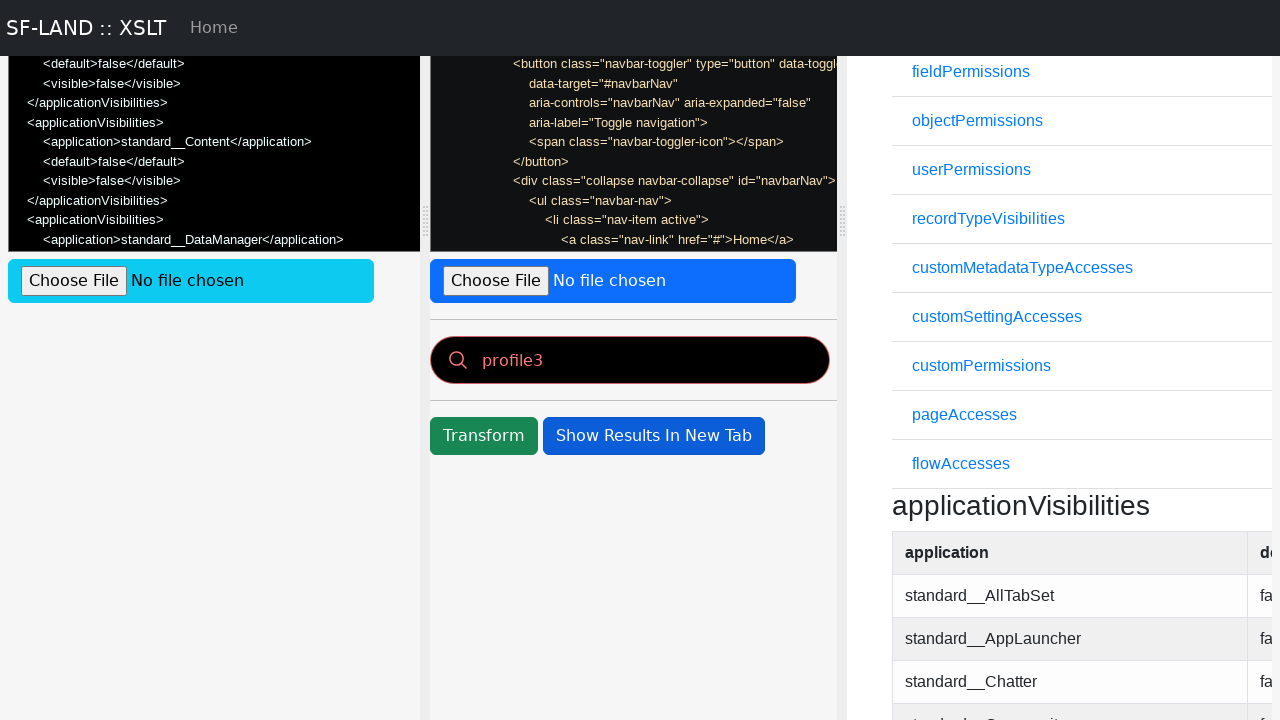

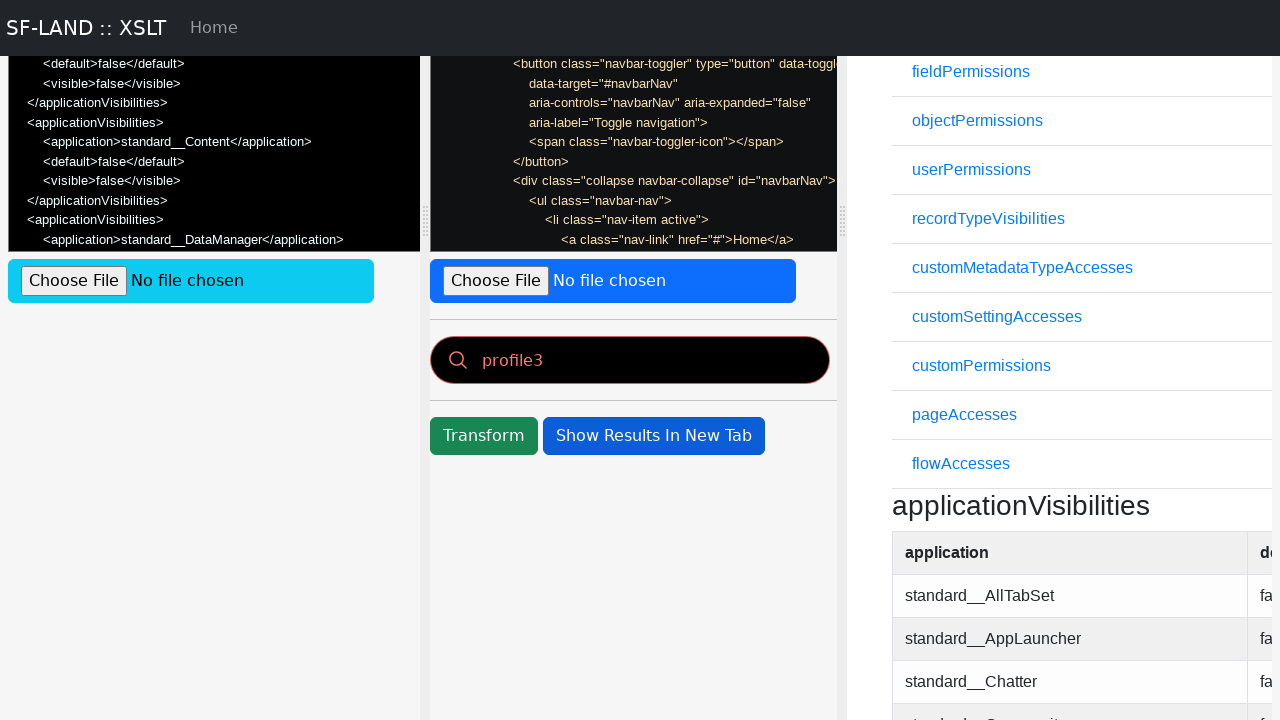